Tests the Region navigation link on the Johns Hopkins Coronavirus Resource Center website by clicking the Region menu item in the header.

Starting URL: https://coronavirus.jhu.edu/

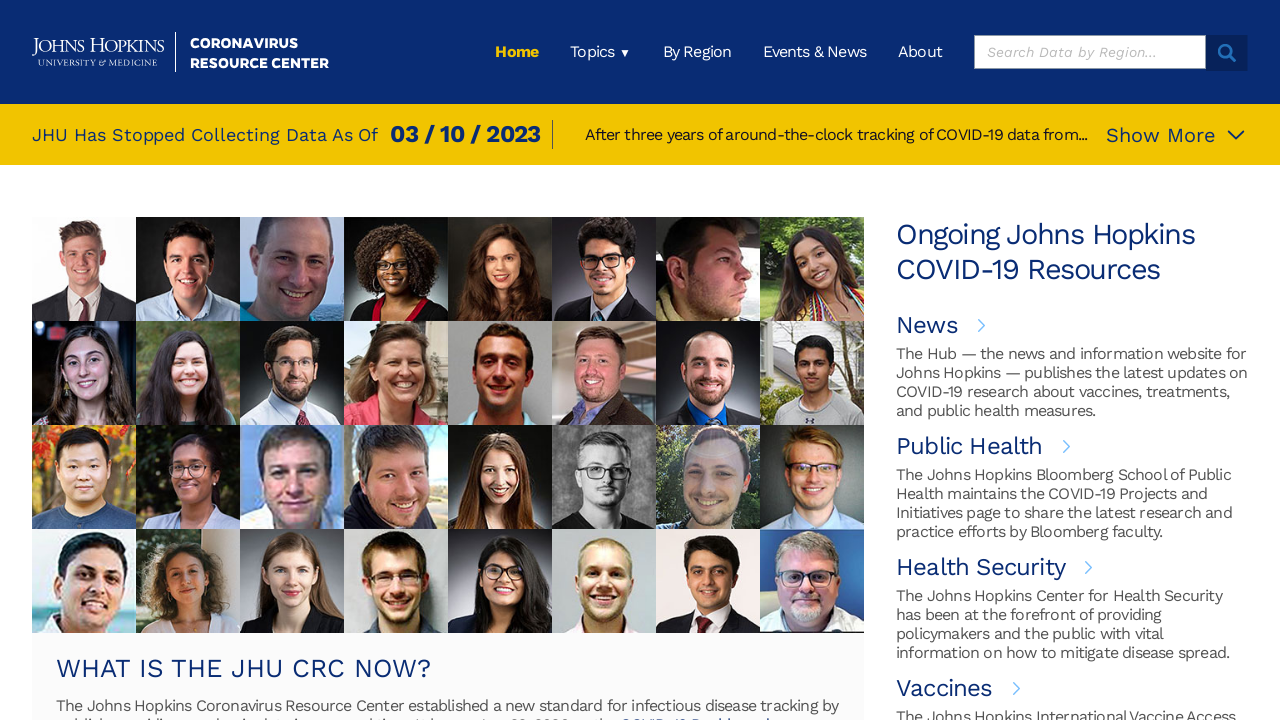

Clicked Region navigation link in header at (697, 52) on xpath=/html/body/div[1]/div/header/div/div[2]/ul/li[3]/a
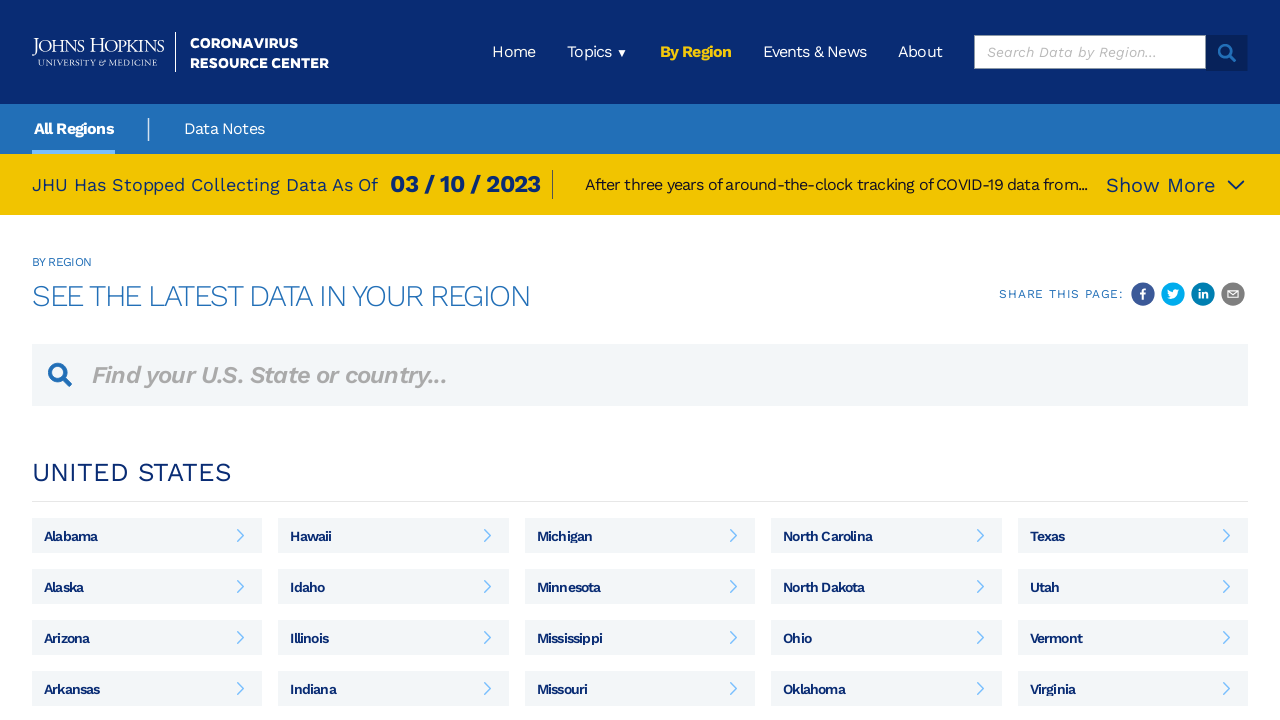

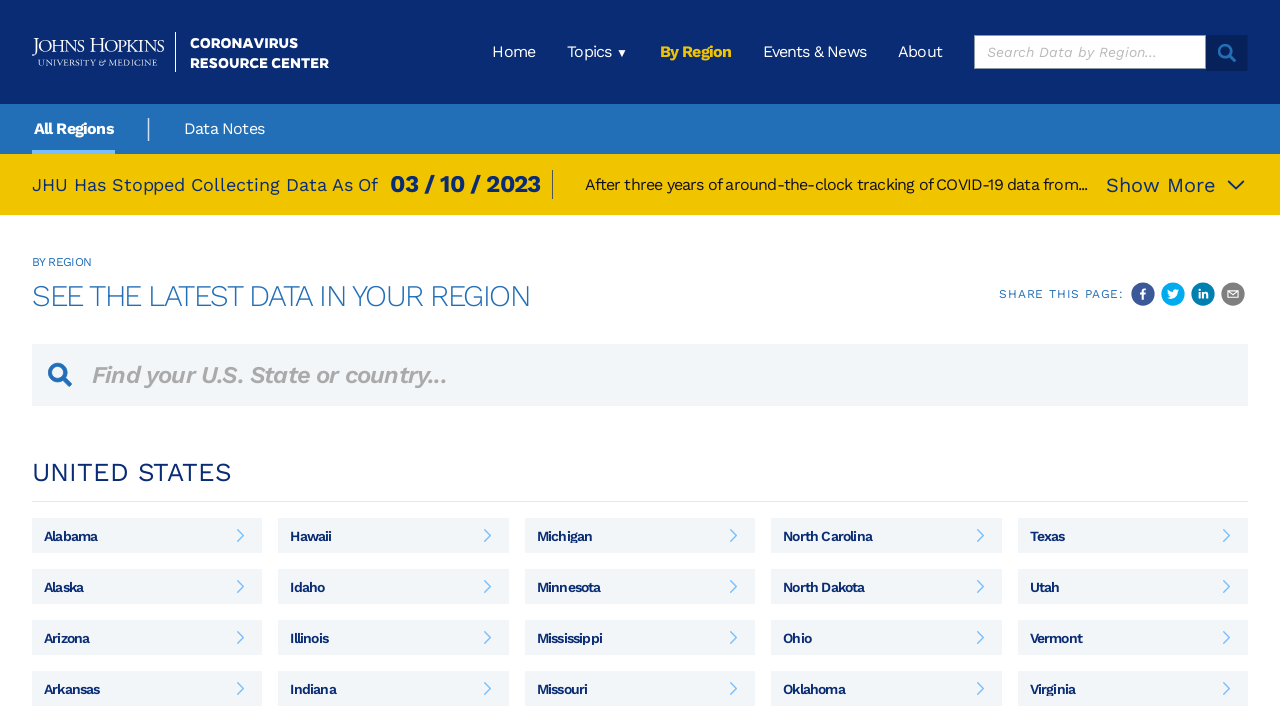